Tests the Notification Messages feature by clicking to navigate to the notification page, then clicking the "Click here" link multiple times to verify that valid notification messages are displayed.

Starting URL: https://the-internet.herokuapp.com/

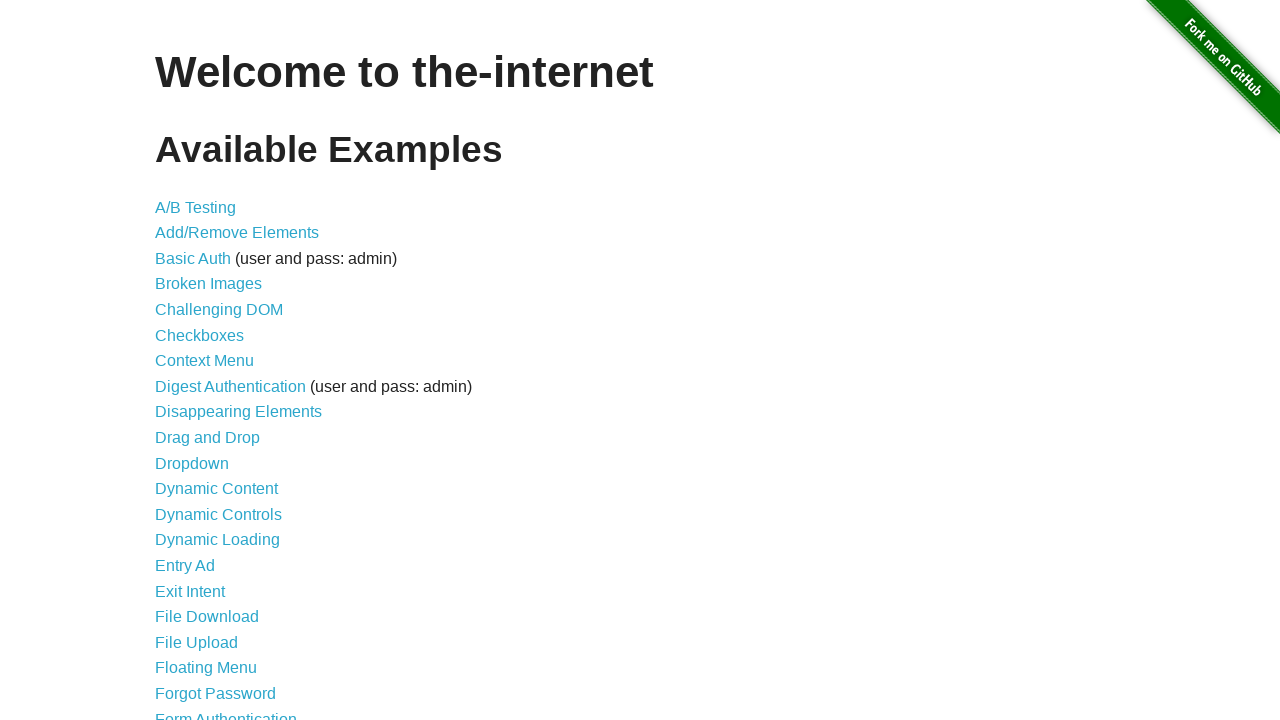

Clicked on 'Notification Messages' link to navigate to notification page at (234, 420) on text=Notification Messages
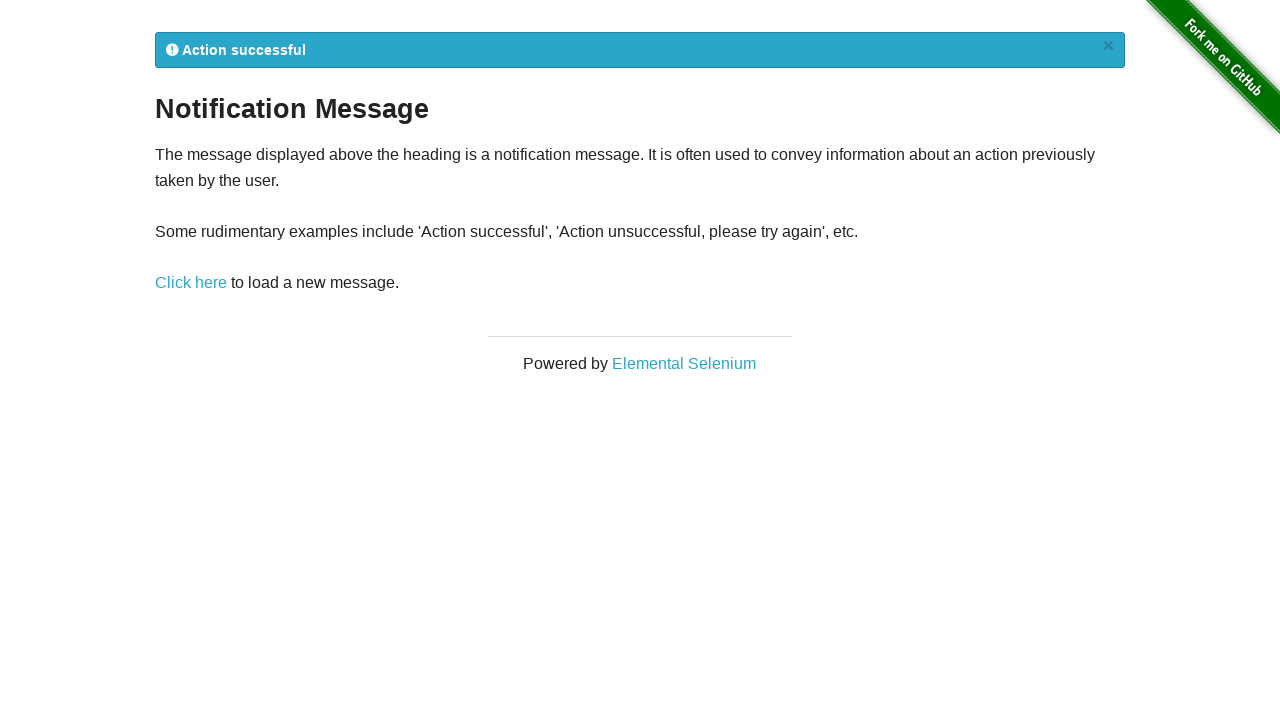

Waited for 'Click here' link to be available
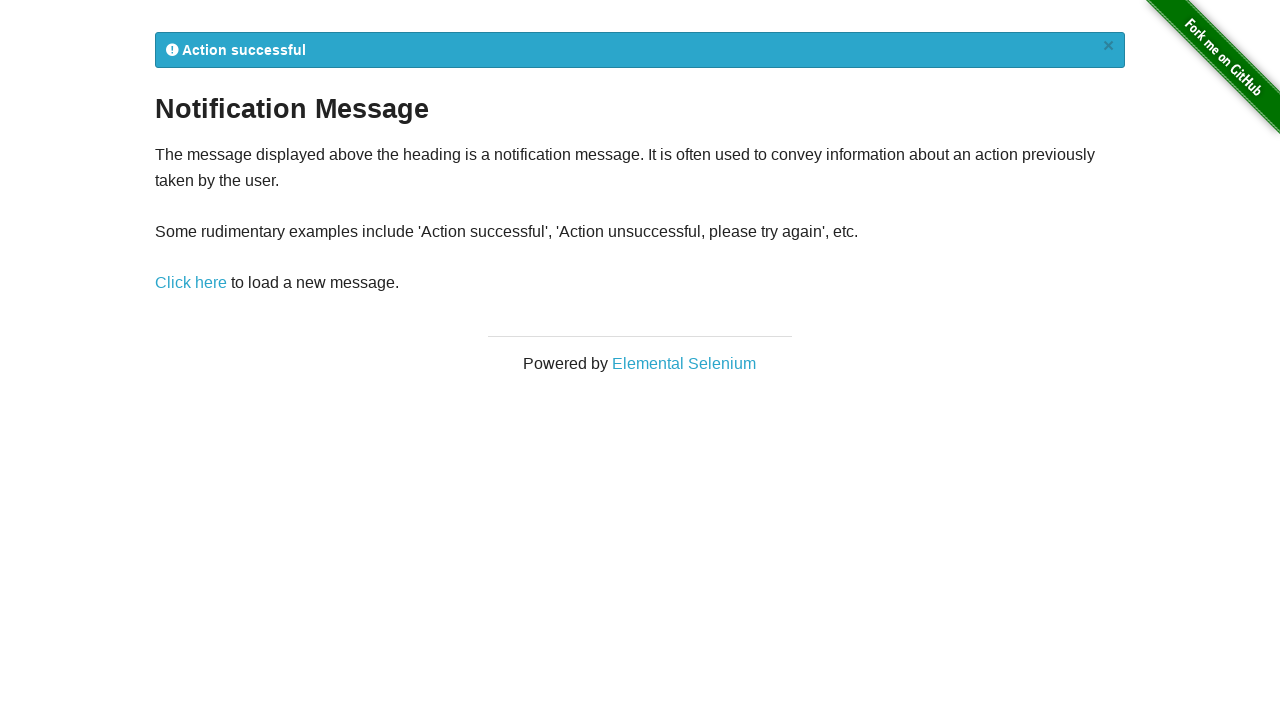

Clicked the 'Click here' link at (191, 283) on text=Click here
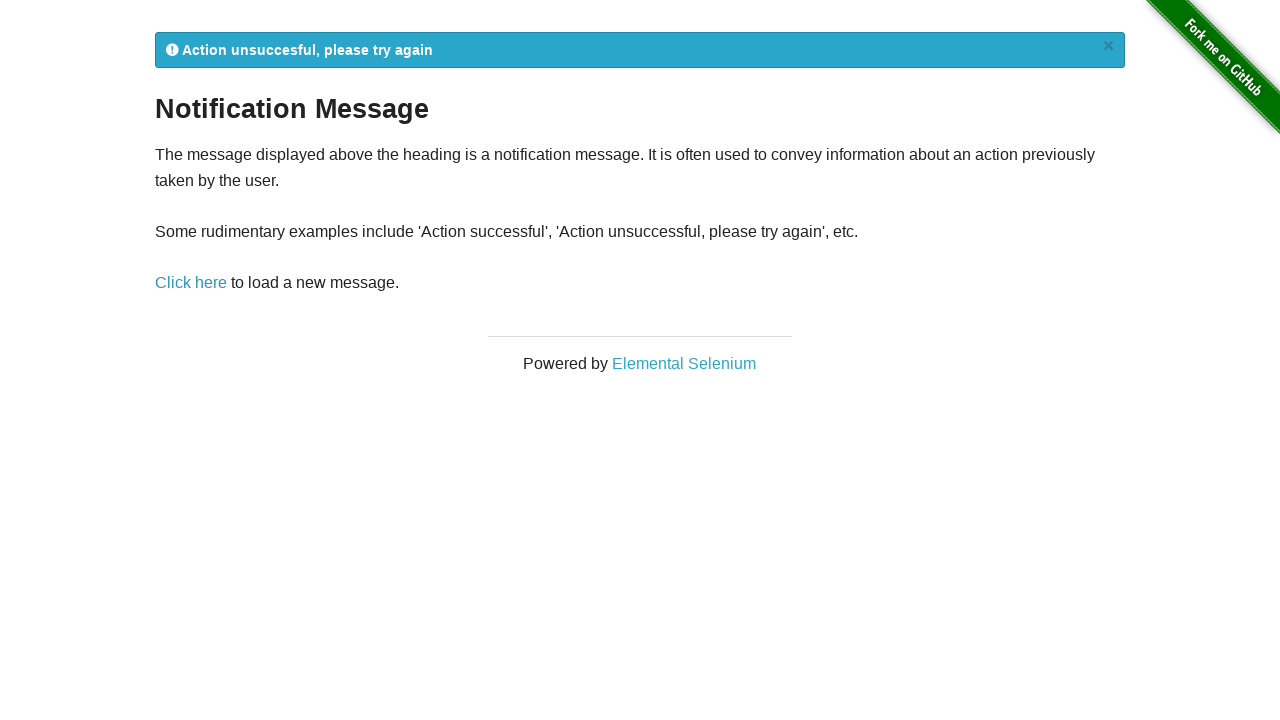

Waited for notification message to appear
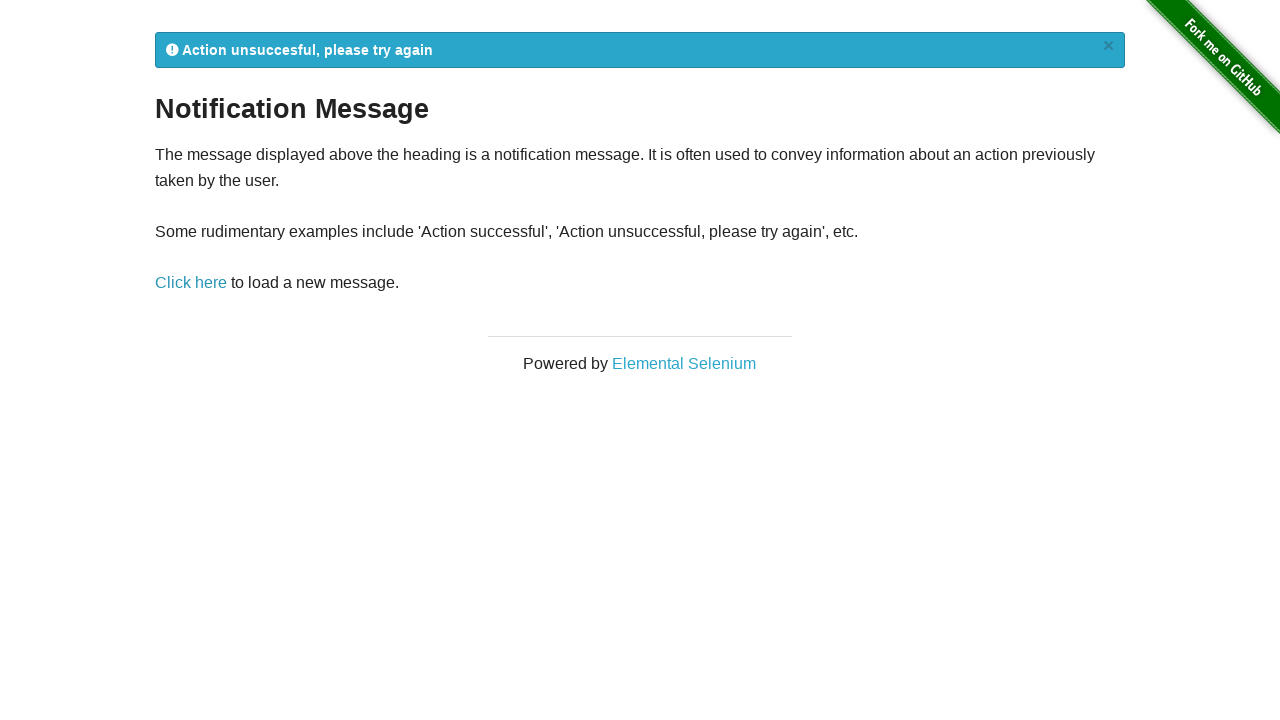

Verified first notification message: 'Action unsuccesful, please try again'
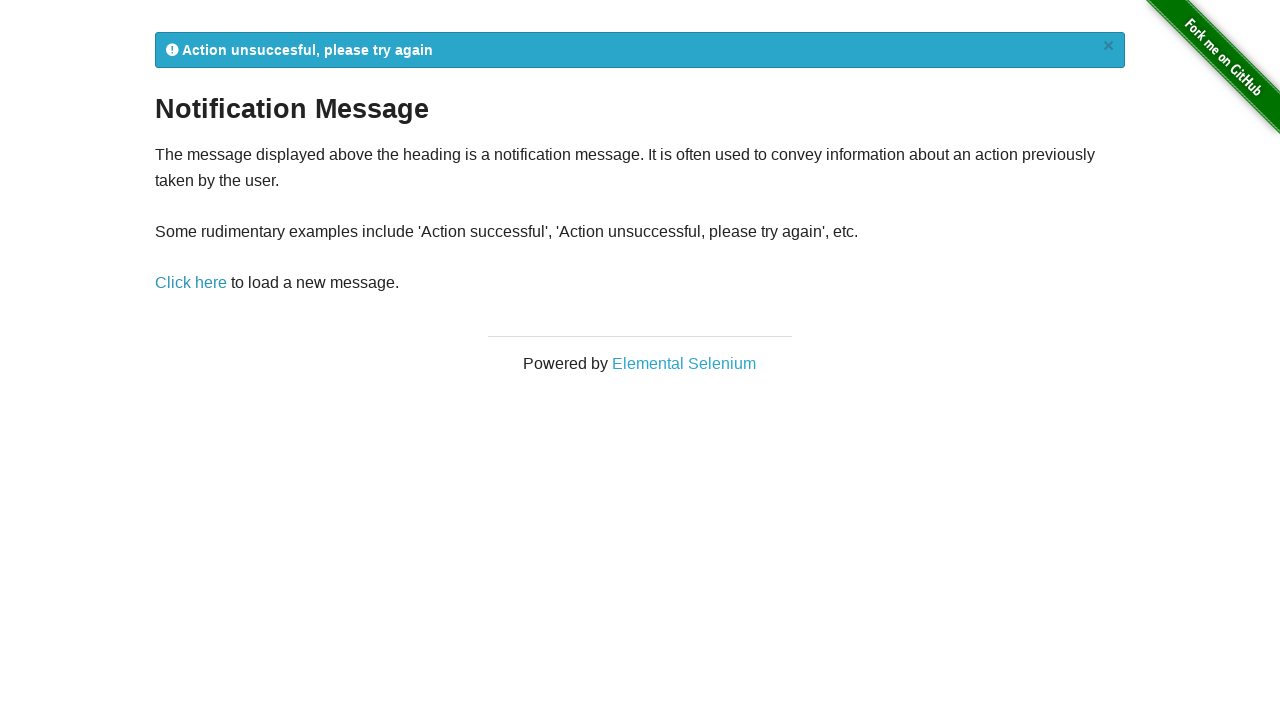

Clicked the 'Click here' link again at (191, 283) on text=Click here
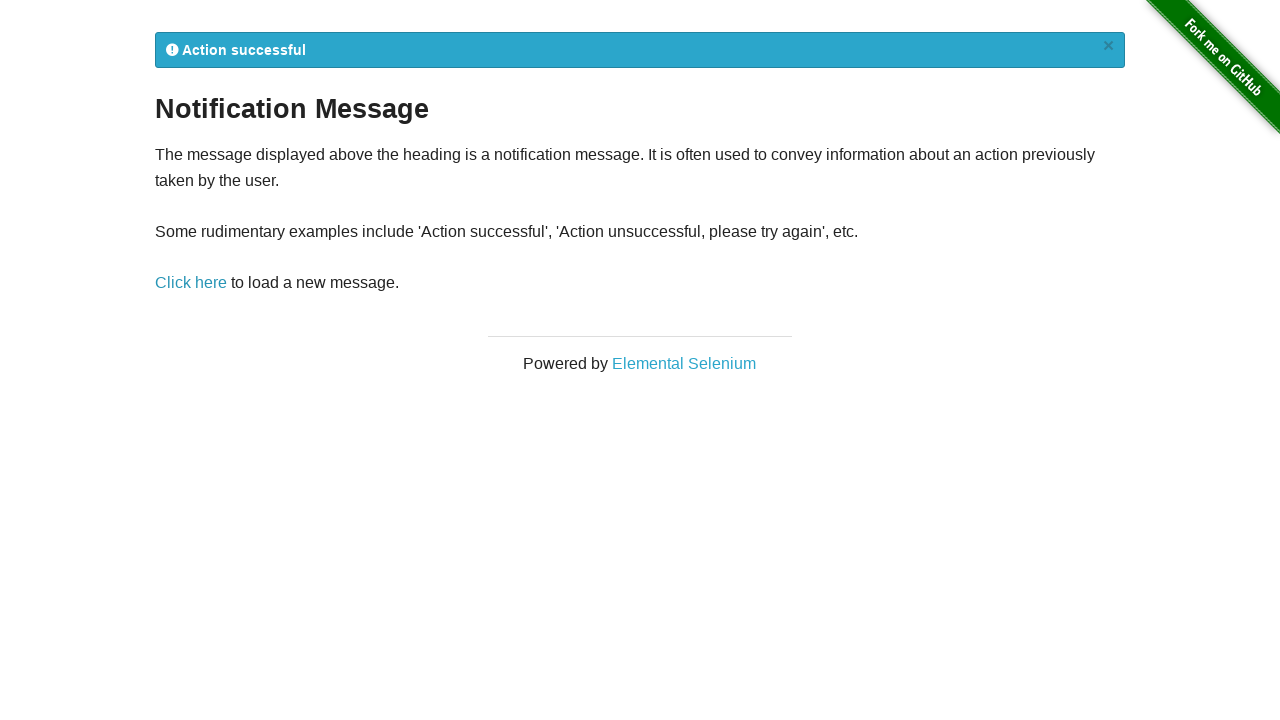

Waited for second notification message to appear
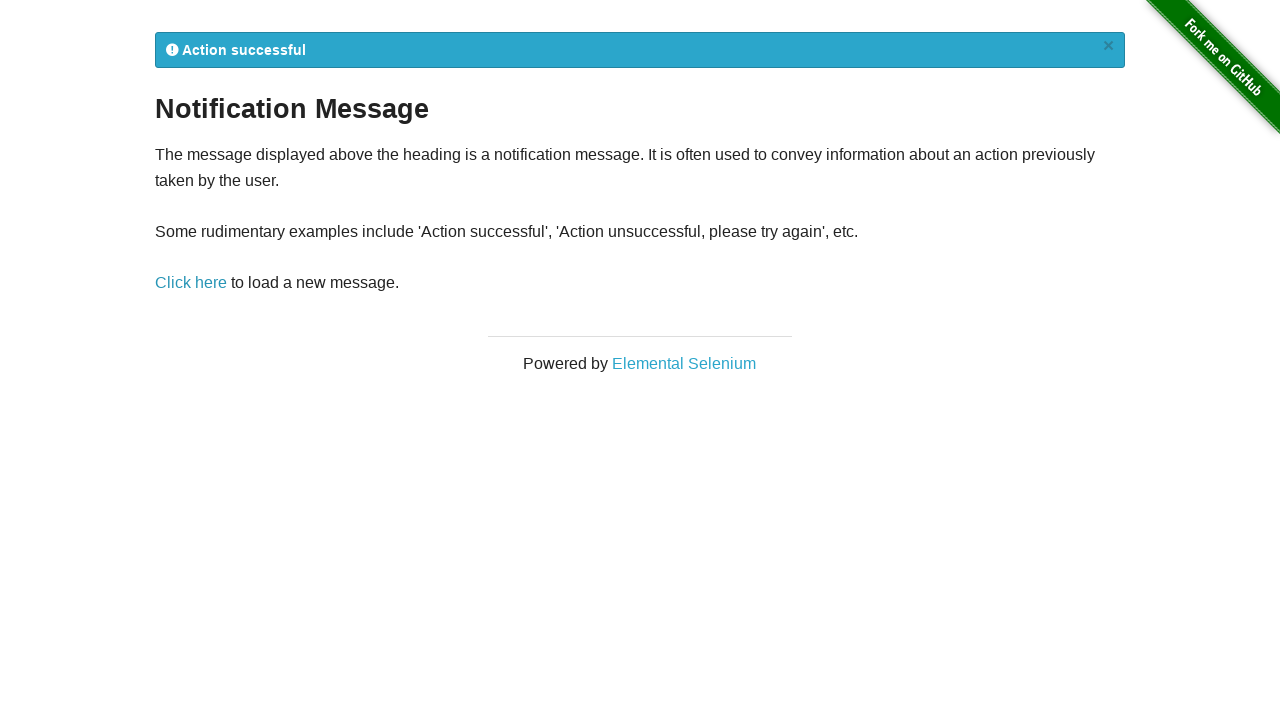

Verified second notification message: 'Action successful'
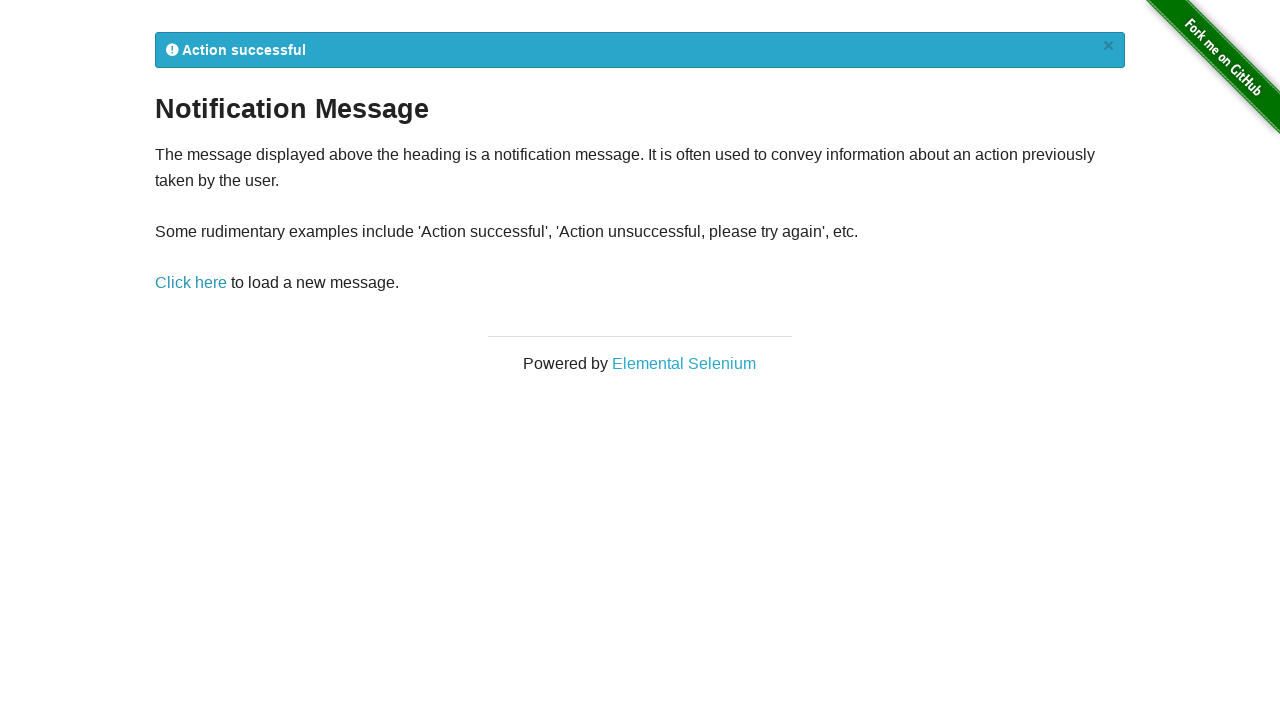

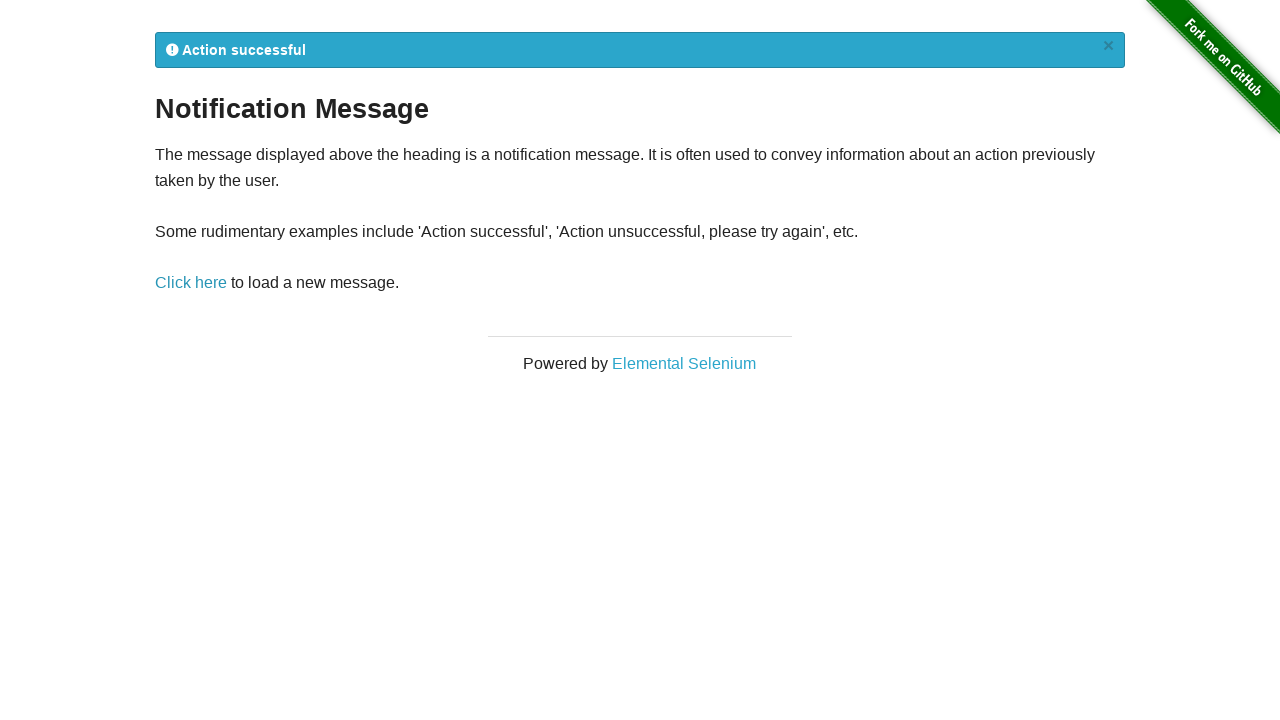